Tests form interaction by clicking a radio button for education, selecting a gender checkbox, and verifying text is displayed on the form page

Starting URL: https://formy-project.herokuapp.com/form

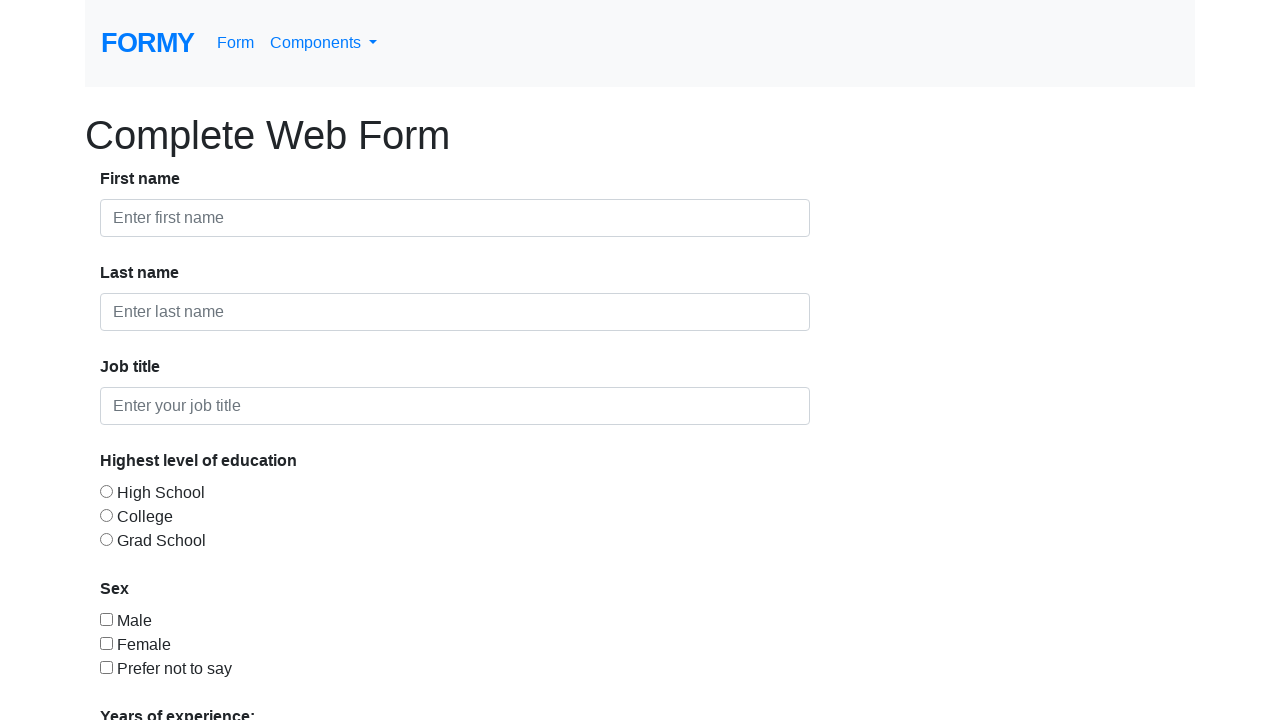

Clicked education radio button at (106, 491) on #radio-button-1
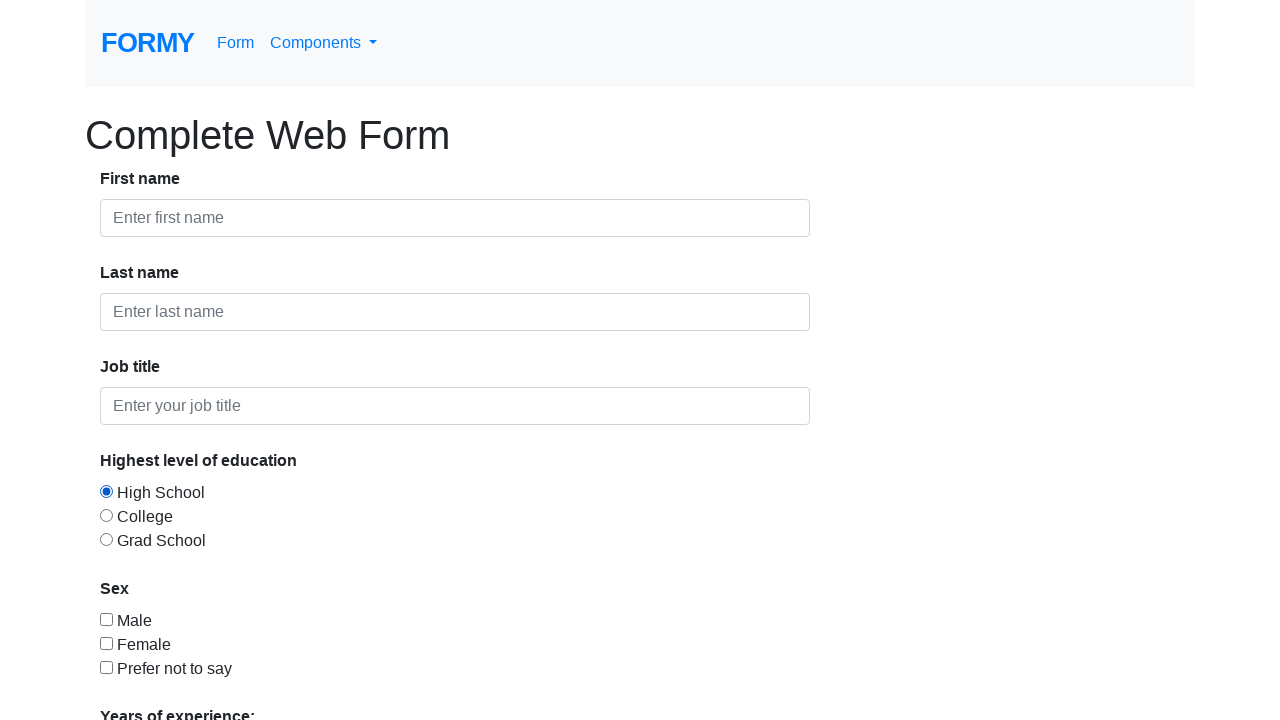

Clicked gender checkbox at (106, 667) on #checkbox-3
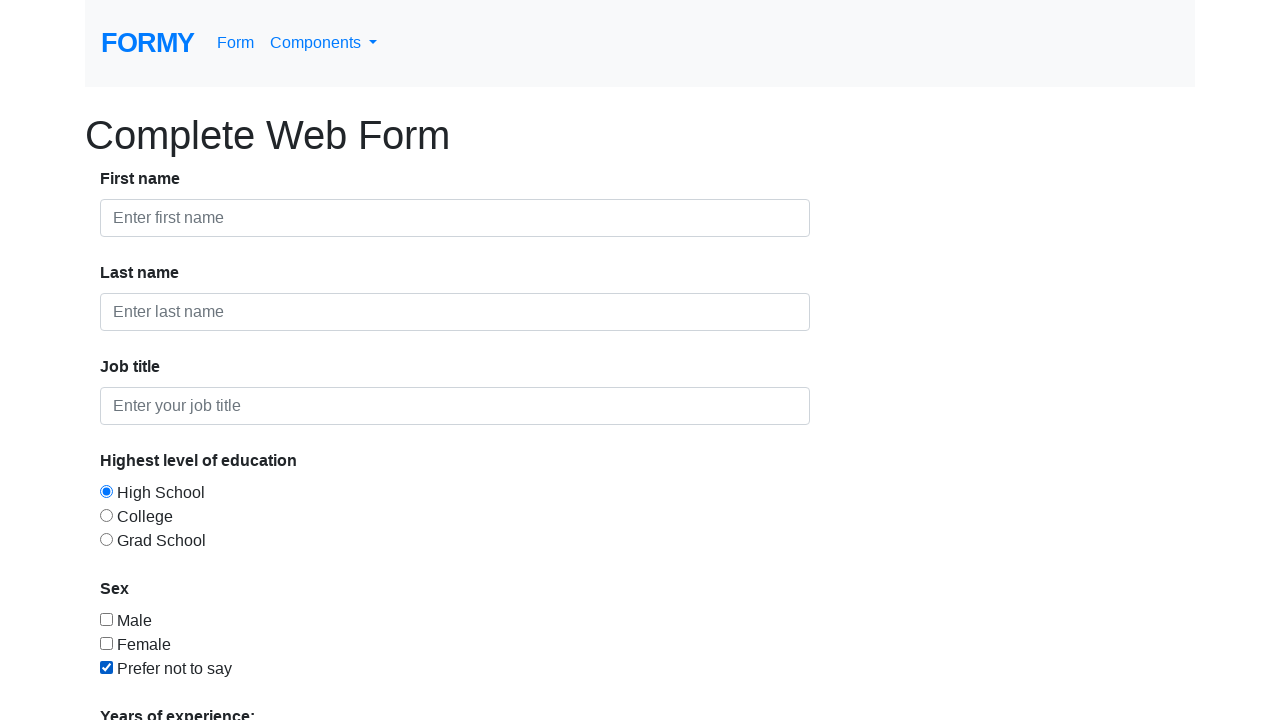

Verified 'Complete' heading text is displayed on form page
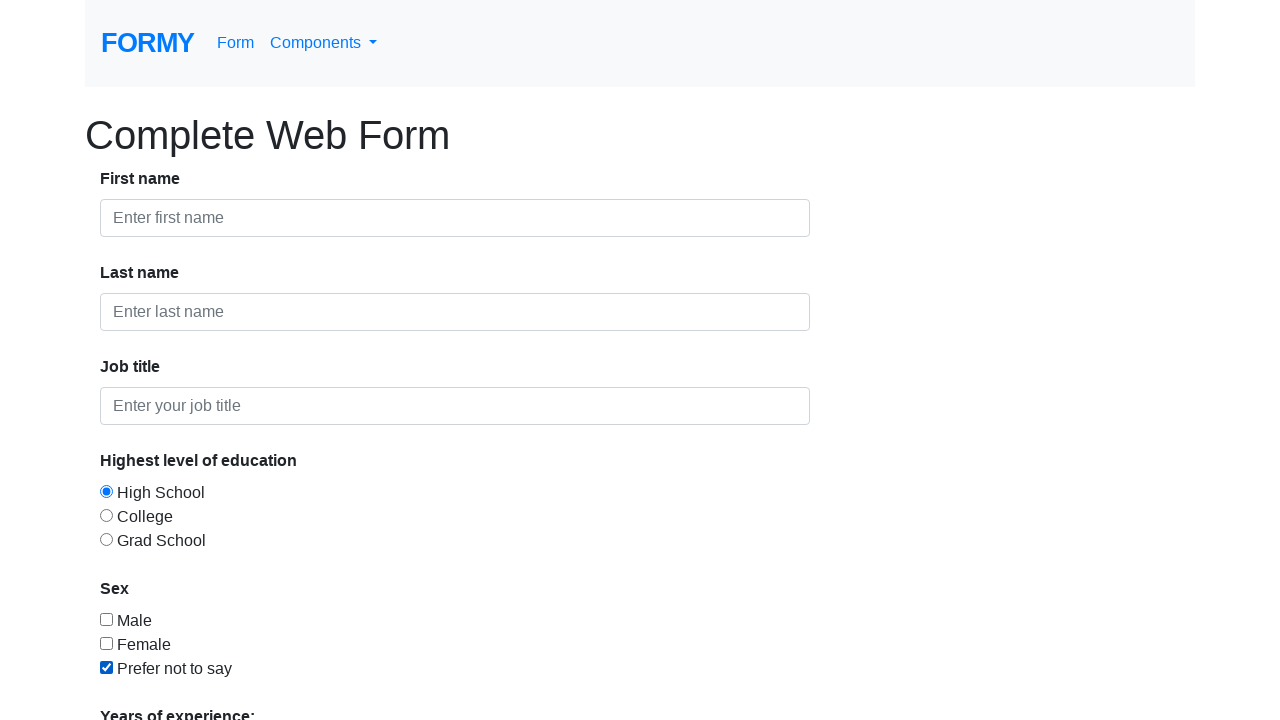

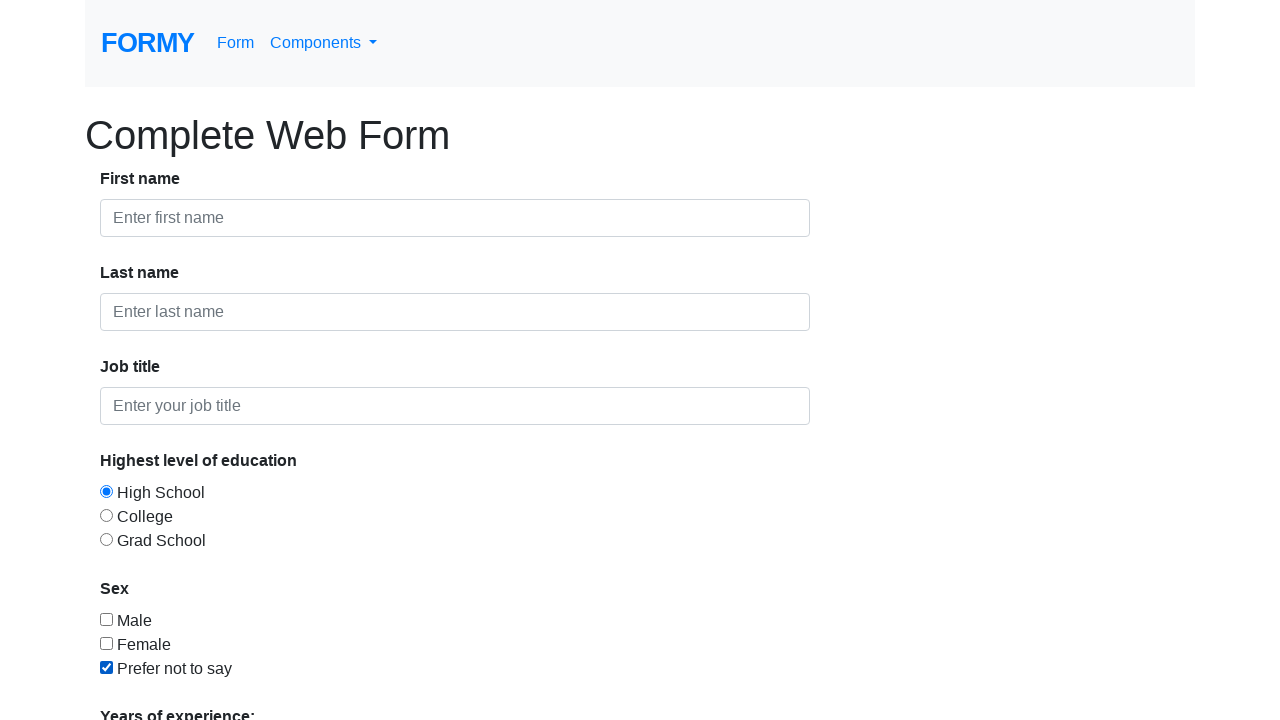